Tests the Sample App login form by entering both username and password, verifying a successful welcome message appears

Starting URL: http://uitestingplayground.com/

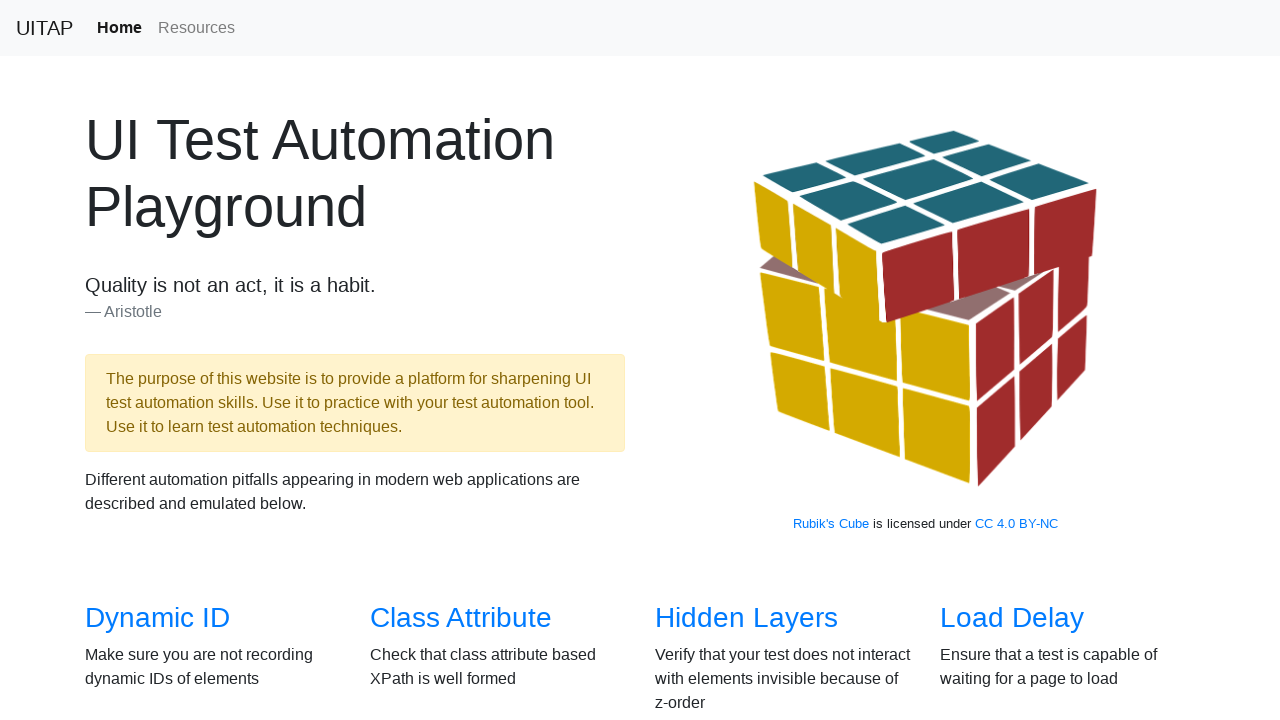

Clicked on Sample App link at (446, 360) on text=Sample App
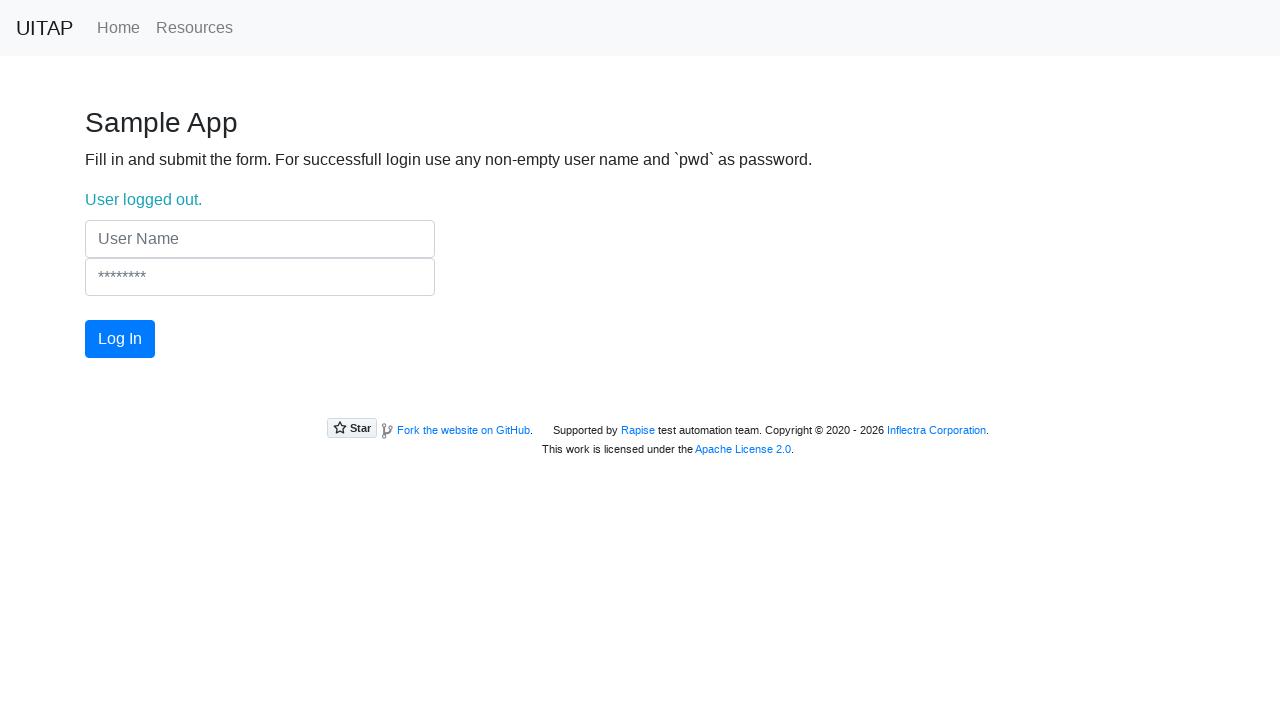

Entered username 'UserName' in the username field on input[name='UserName']
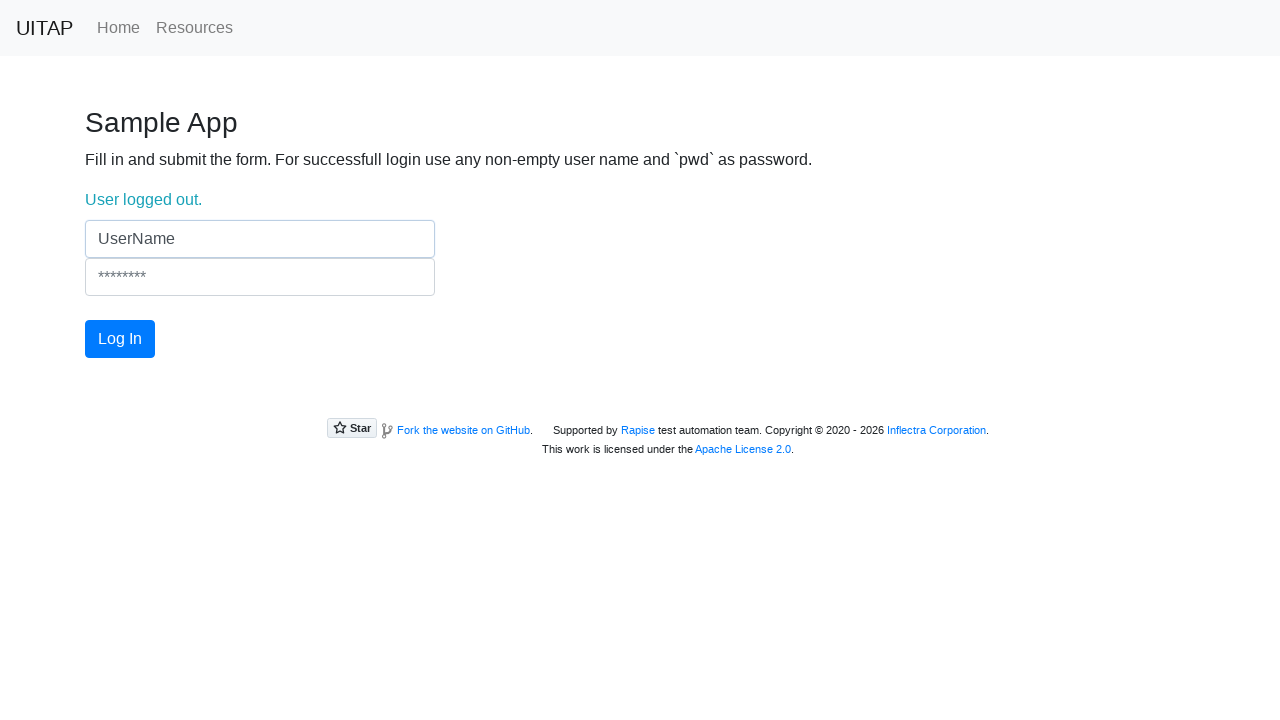

Entered password 'pwd' in the password field on input[name='Password']
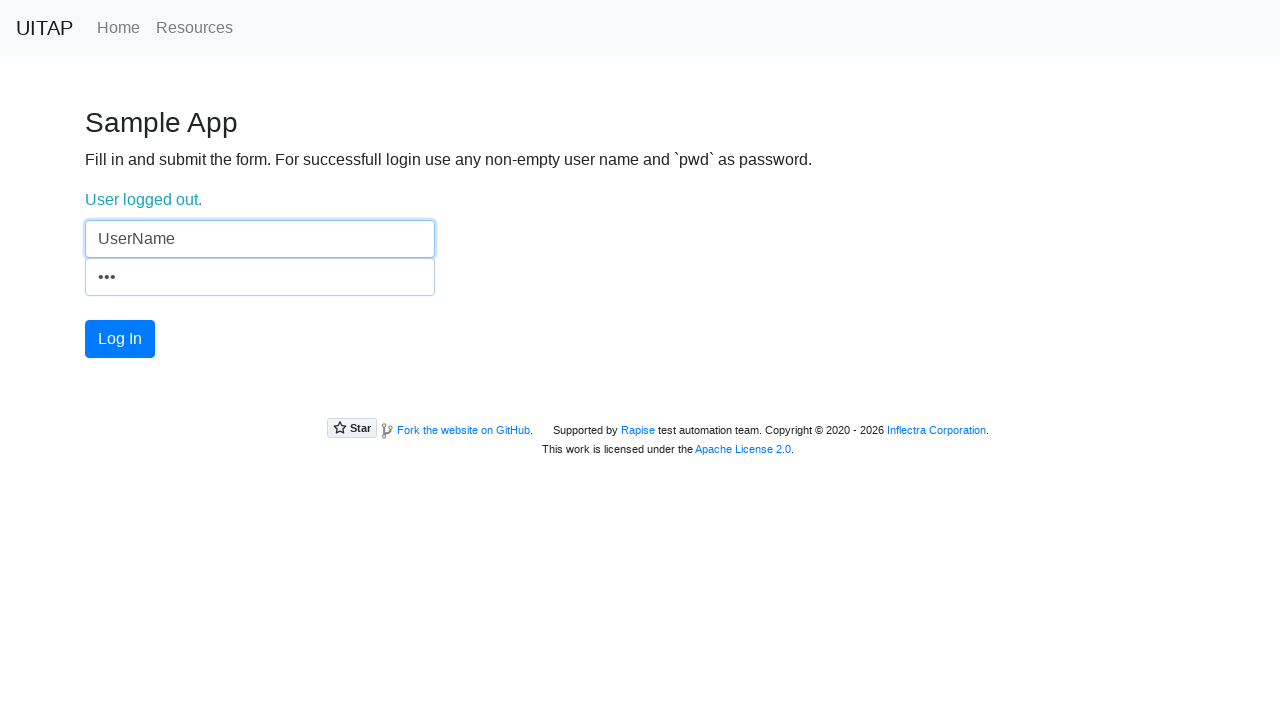

Clicked the login button at (120, 339) on button.btn.btn-primary
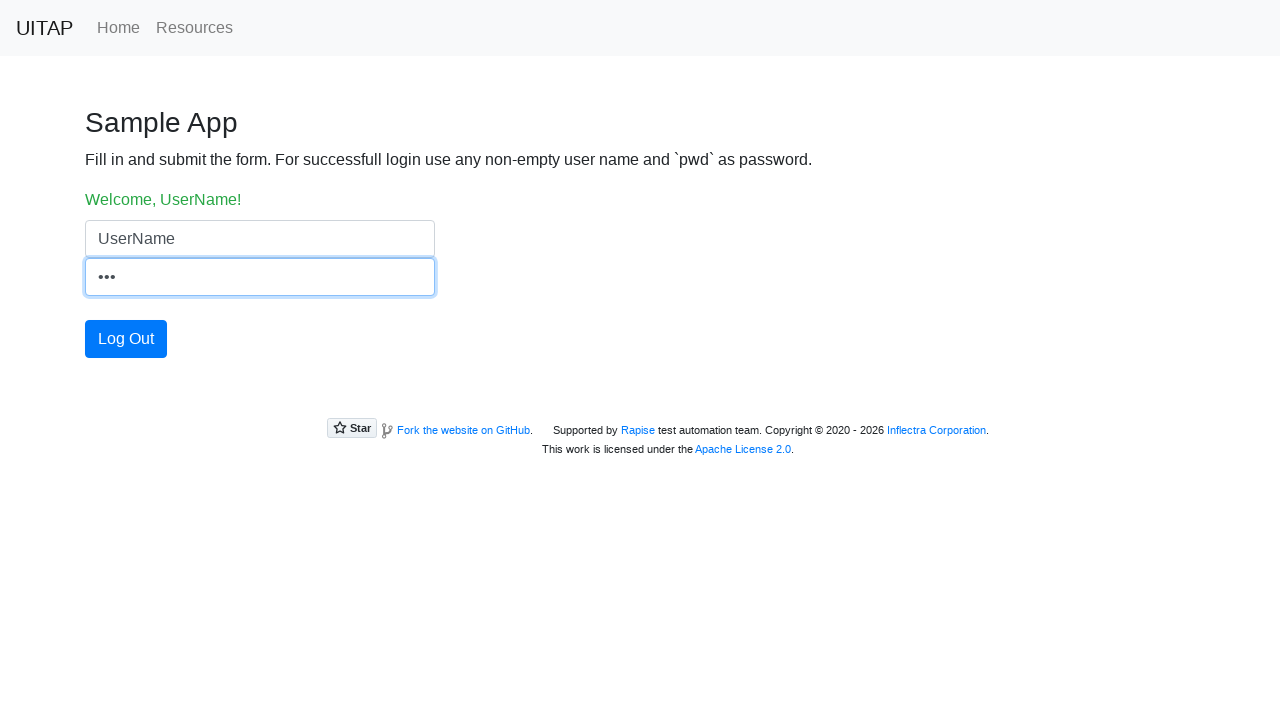

Verified that the success message appeared
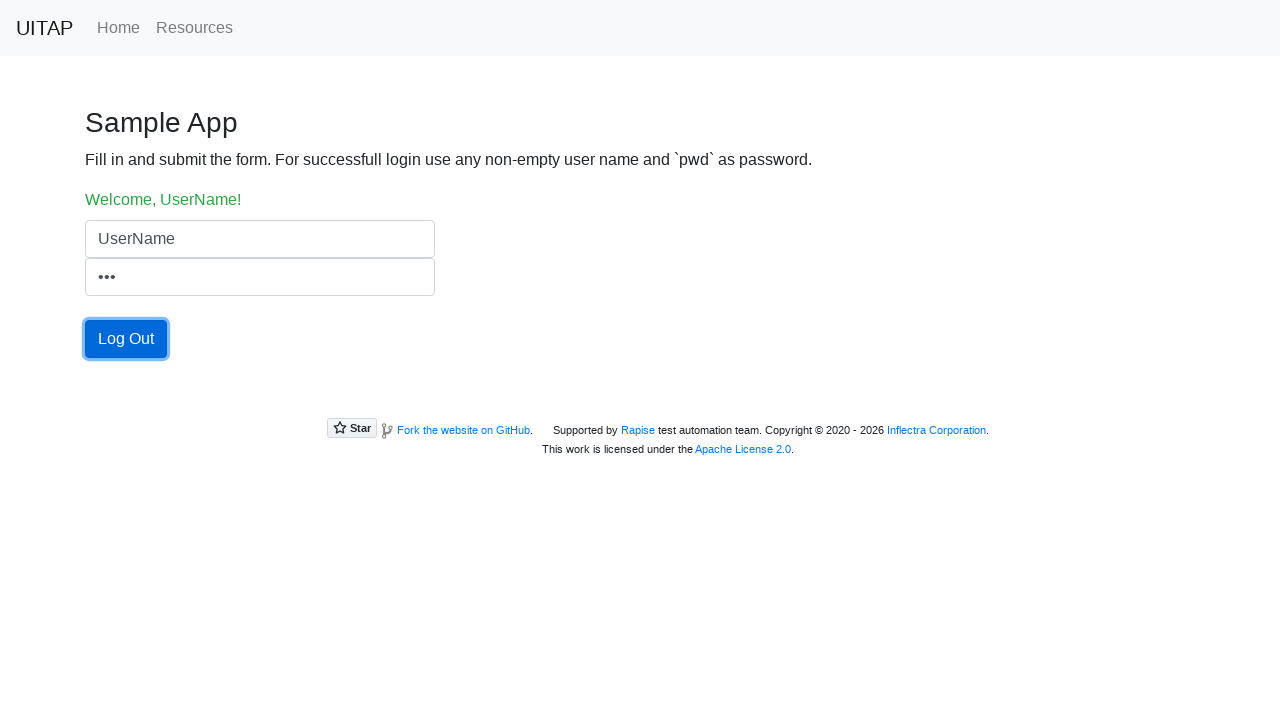

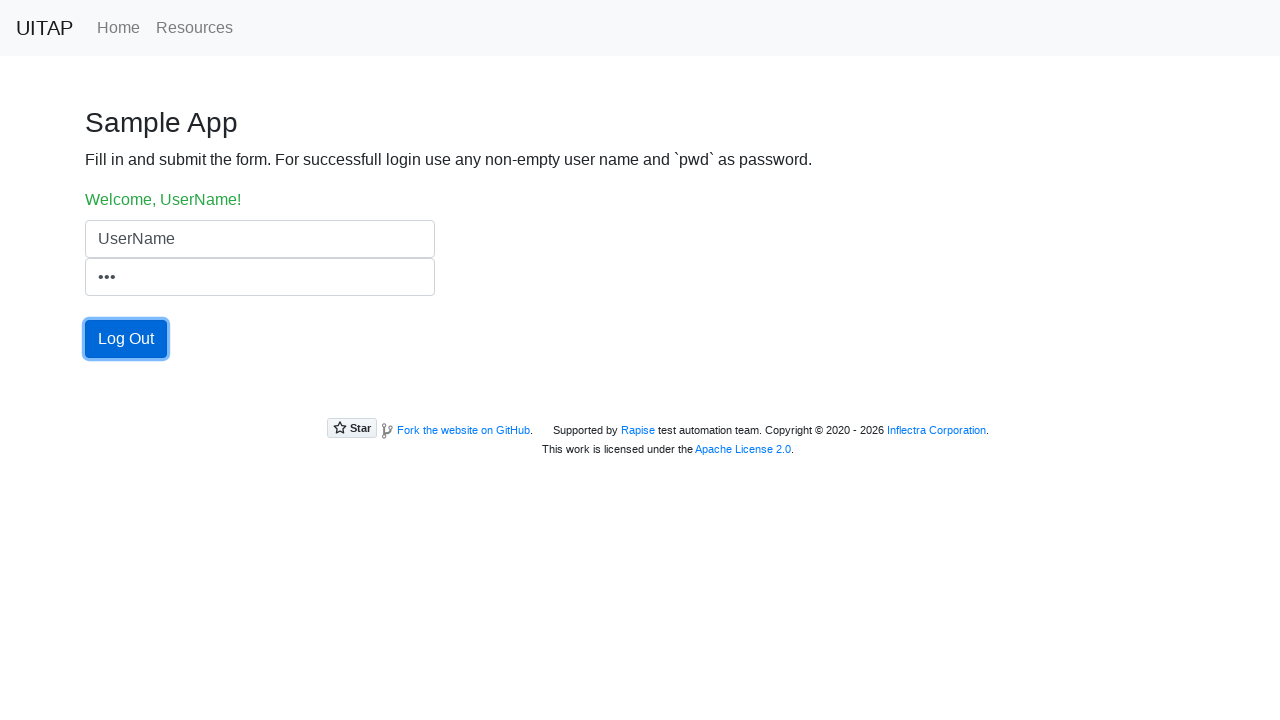